Tests jQuery UI drag and drop functionality by dragging an element and dropping it onto a target element

Starting URL: https://jqueryui.com/droppable/

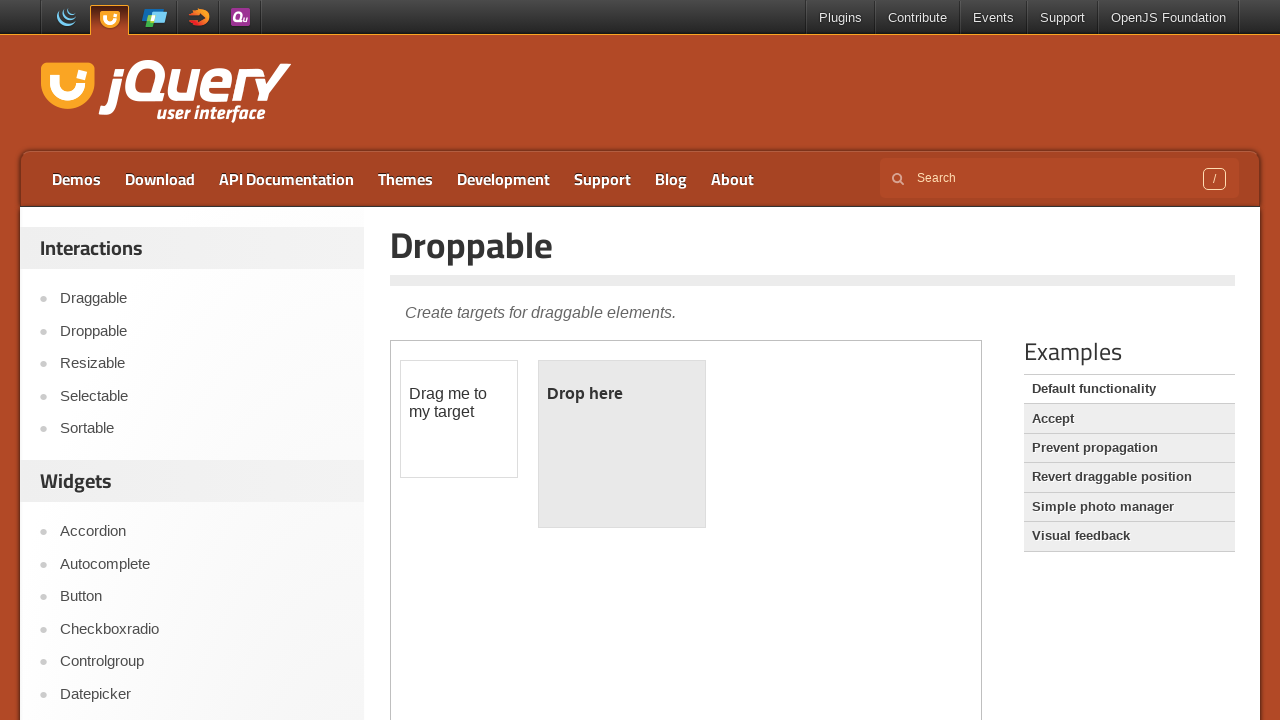

Located the demo iframe containing drag and drop elements
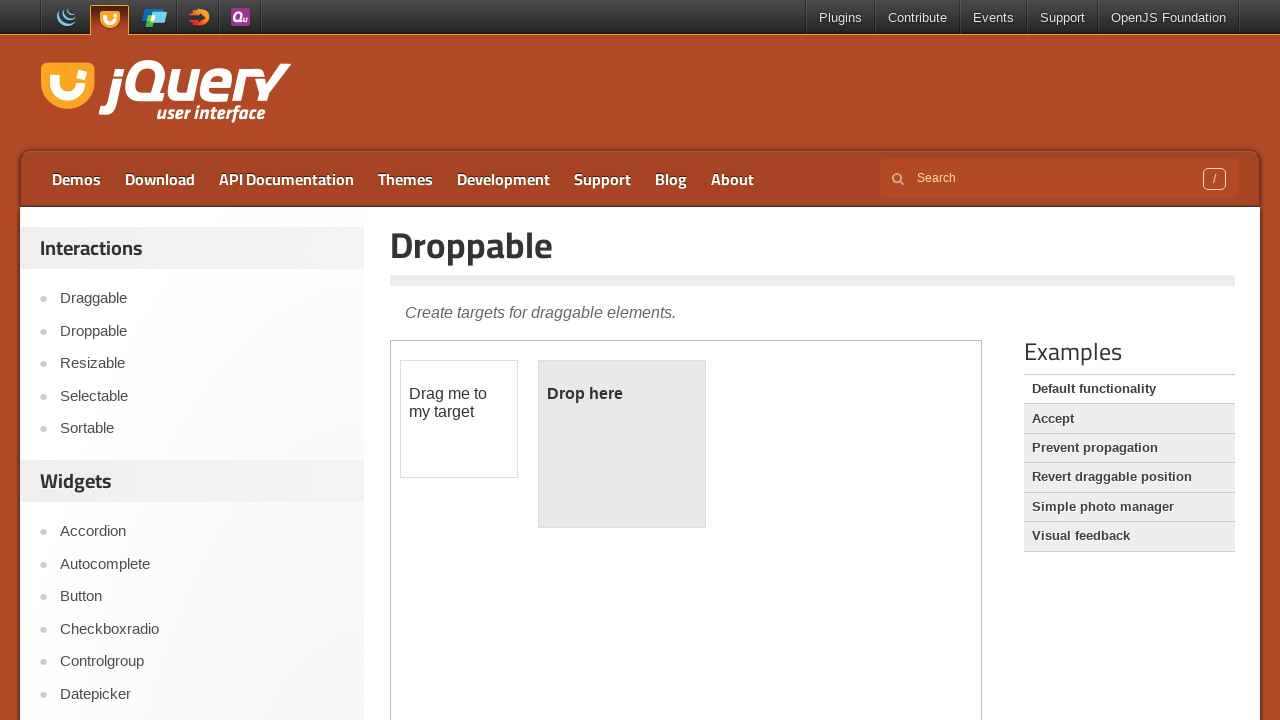

Located the draggable element within the iframe
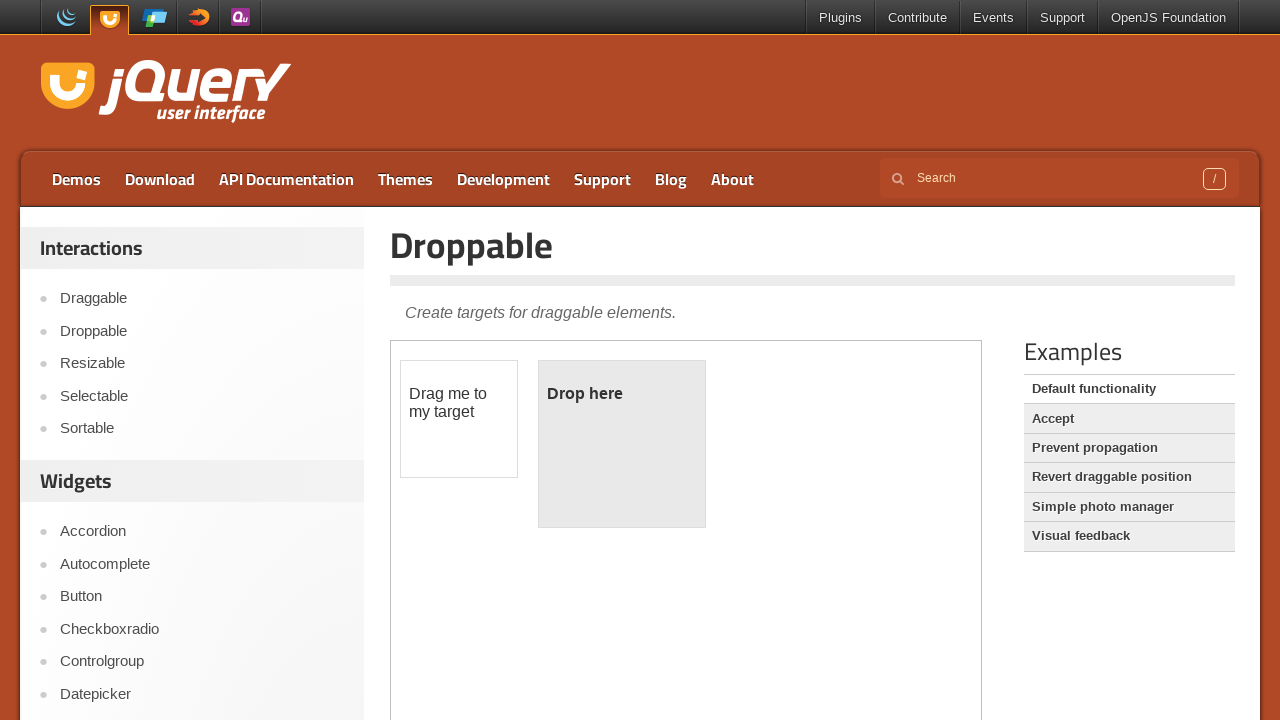

Located the droppable target element within the iframe
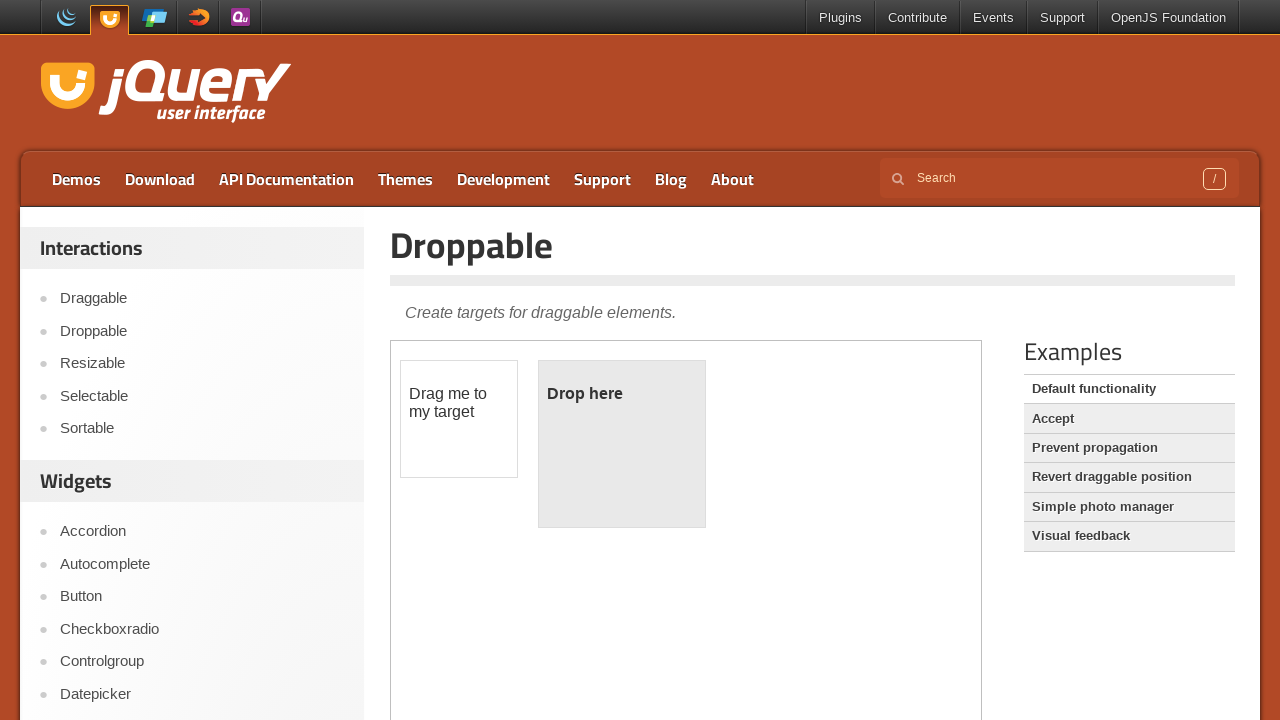

Dragged the draggable element and dropped it onto the droppable target at (622, 444)
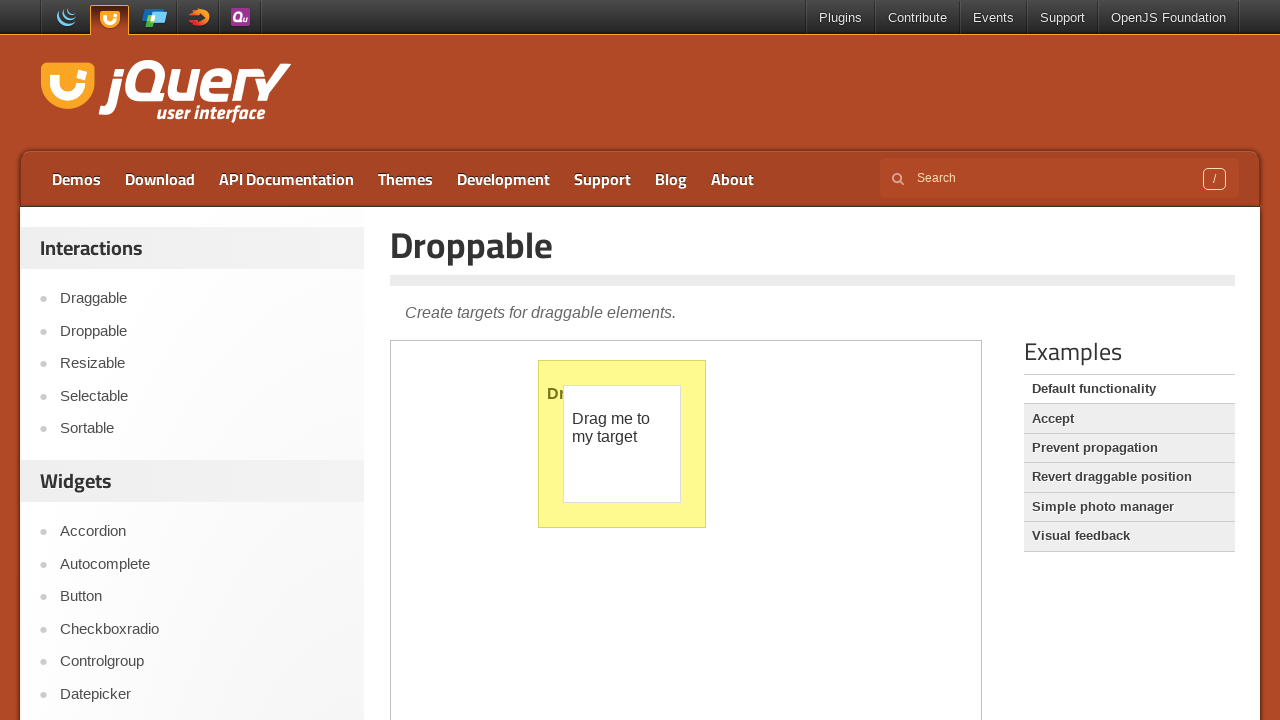

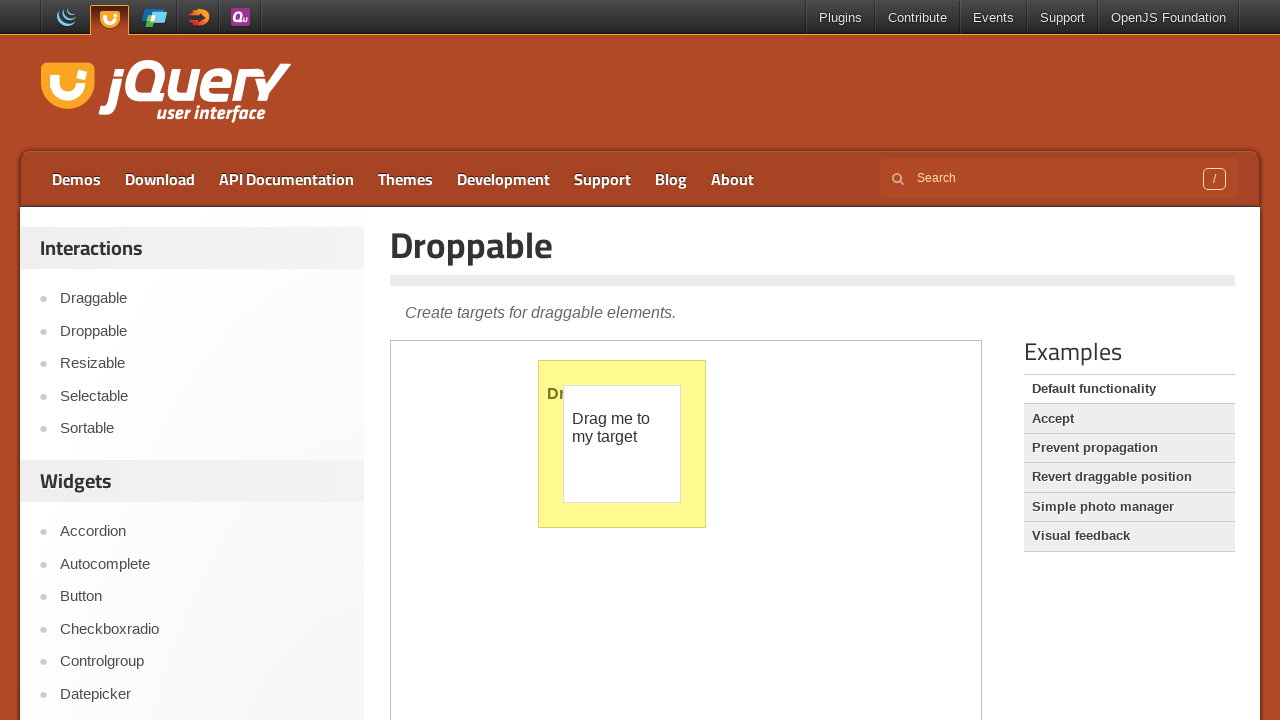